Tests that the Clear completed button displays correct text after marking an item complete

Starting URL: https://demo.playwright.dev/todomvc

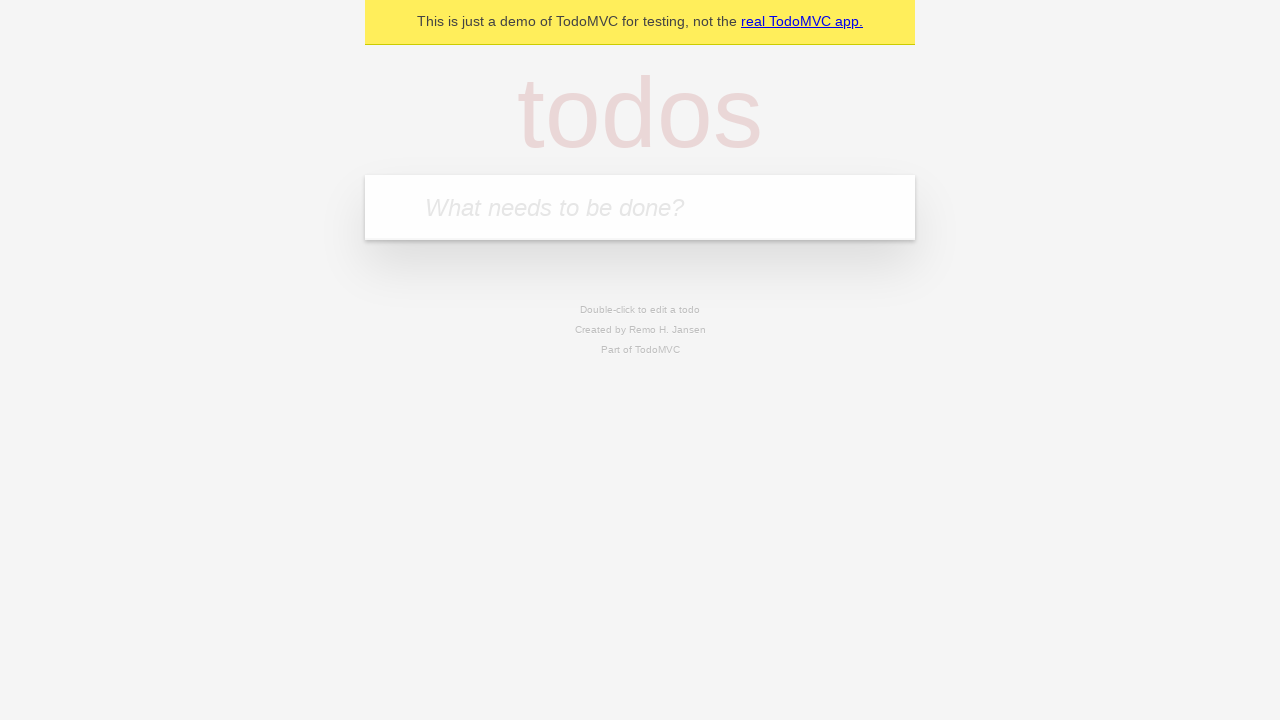

Filled new todo input with 'buy some cheese' on internal:attr=[placeholder="What needs to be done?"i]
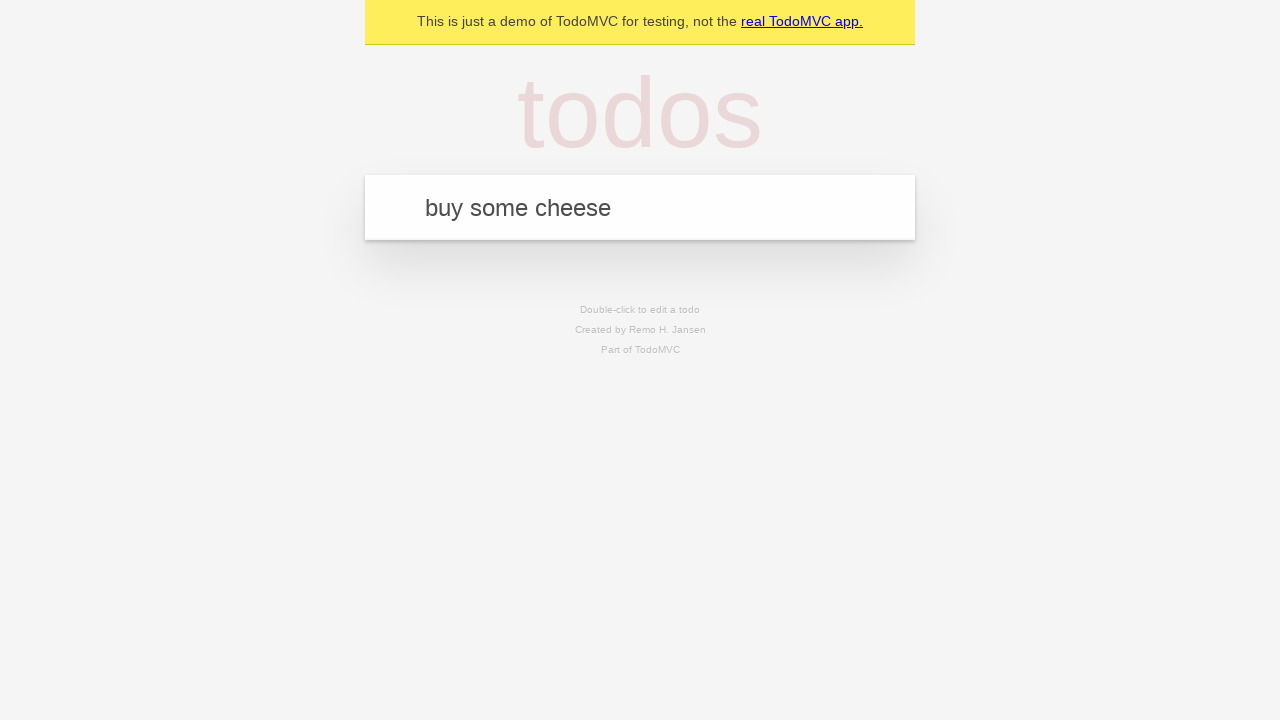

Pressed Enter to add 'buy some cheese' to todo list on internal:attr=[placeholder="What needs to be done?"i]
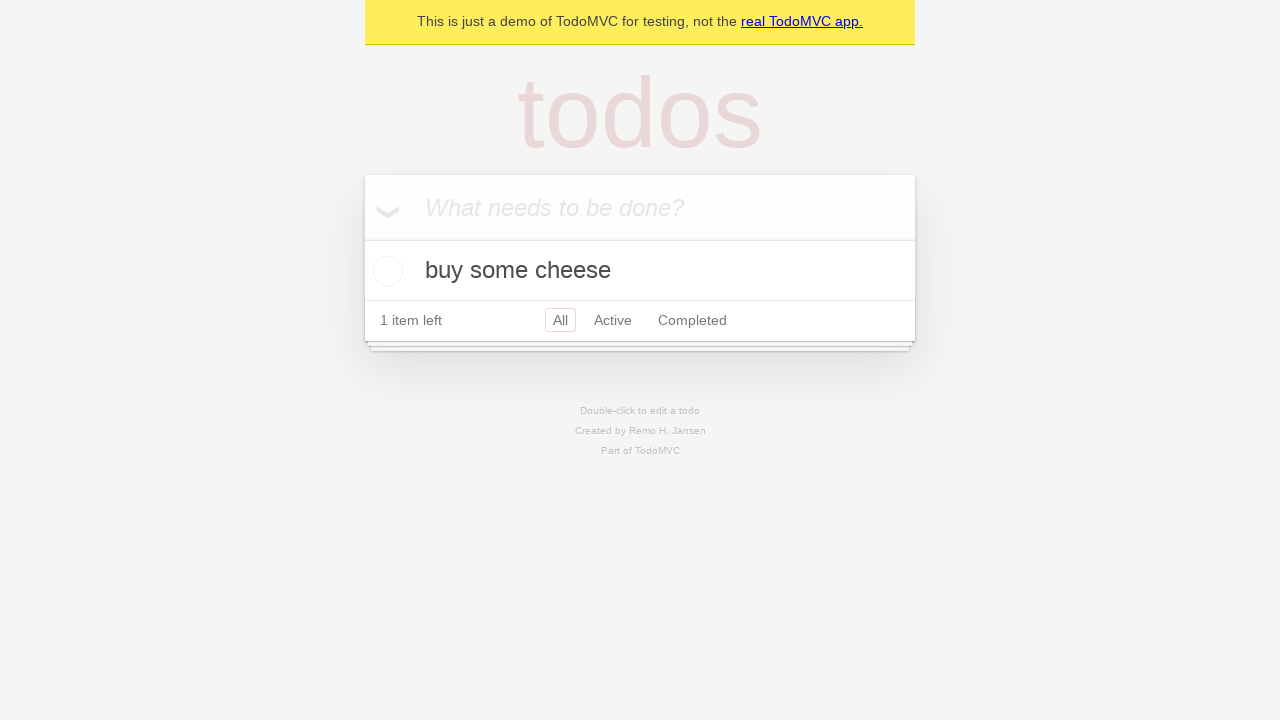

Filled new todo input with 'feed the cat' on internal:attr=[placeholder="What needs to be done?"i]
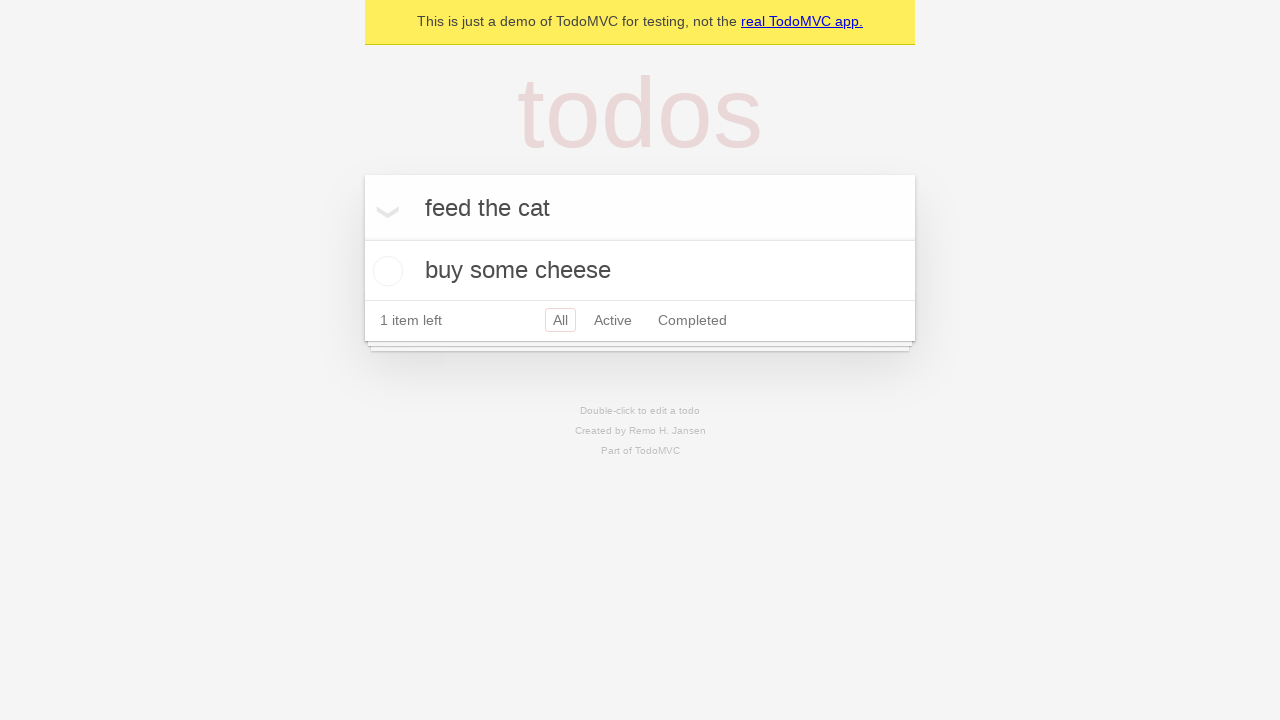

Pressed Enter to add 'feed the cat' to todo list on internal:attr=[placeholder="What needs to be done?"i]
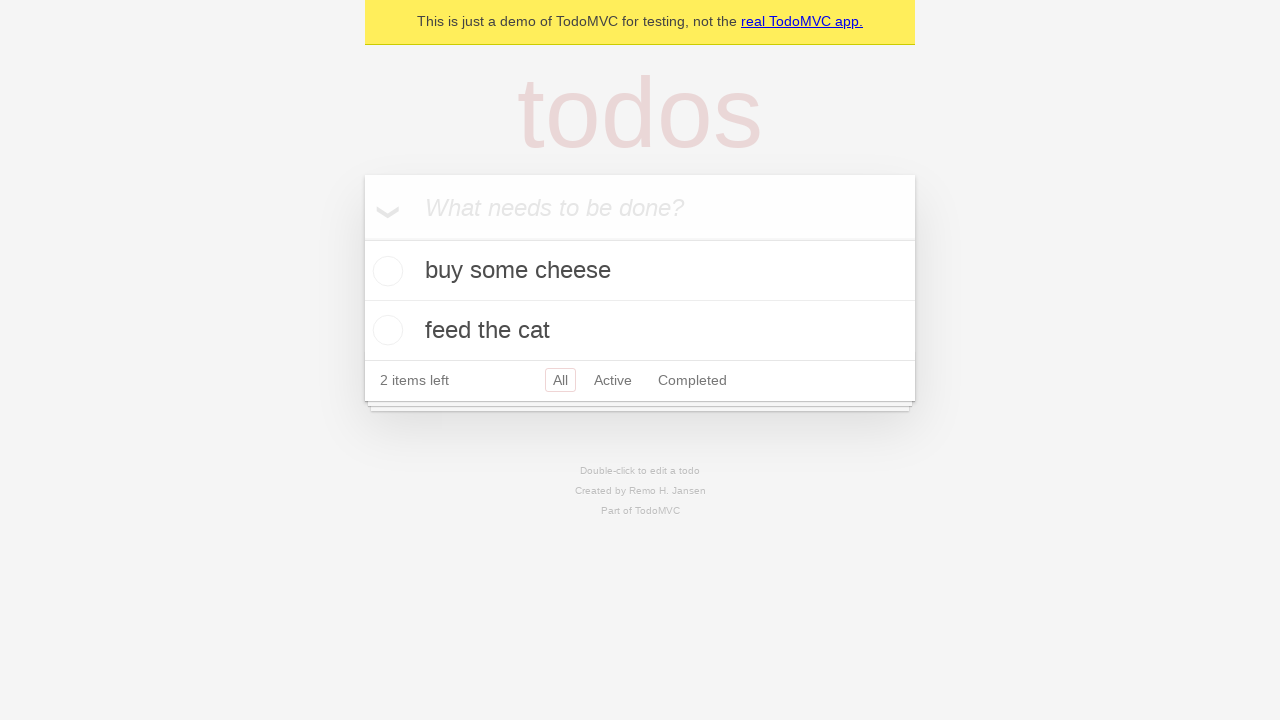

Filled new todo input with 'book a doctors appointment' on internal:attr=[placeholder="What needs to be done?"i]
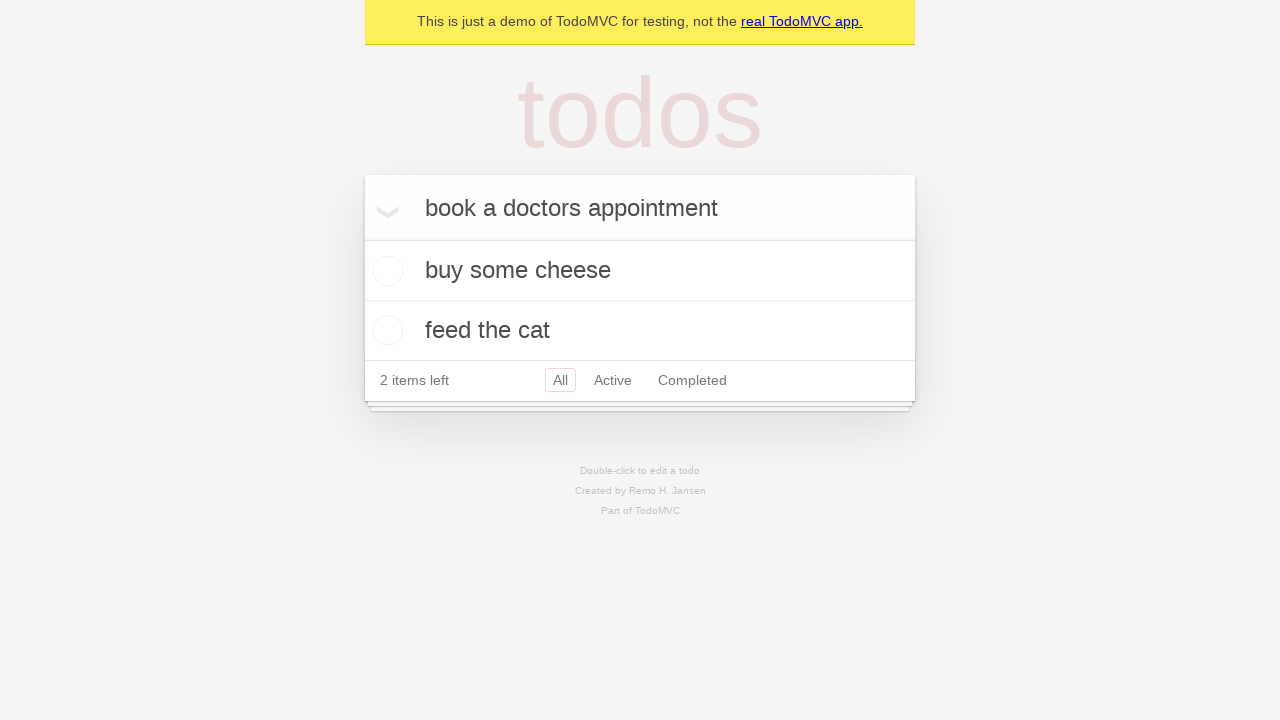

Pressed Enter to add 'book a doctors appointment' to todo list on internal:attr=[placeholder="What needs to be done?"i]
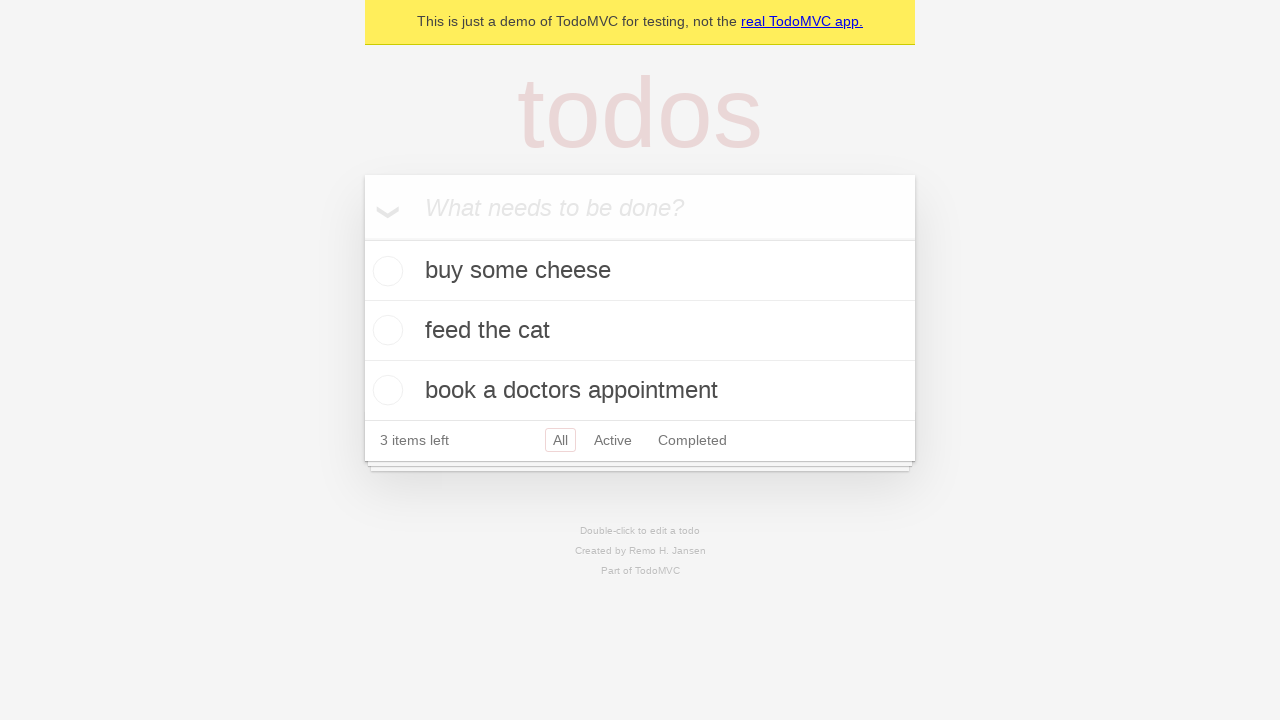

Waited for all 3 todo items to be present in the DOM
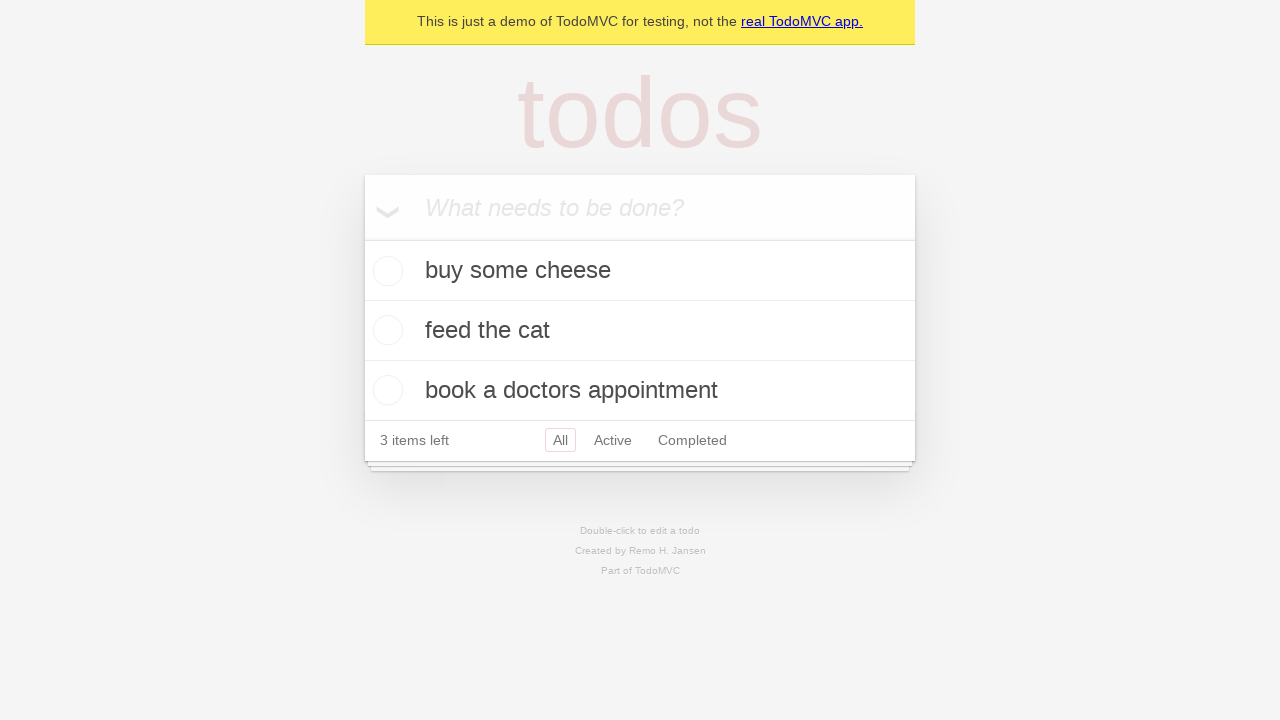

Marked first todo item as complete at (385, 271) on .todo-list li .toggle >> nth=0
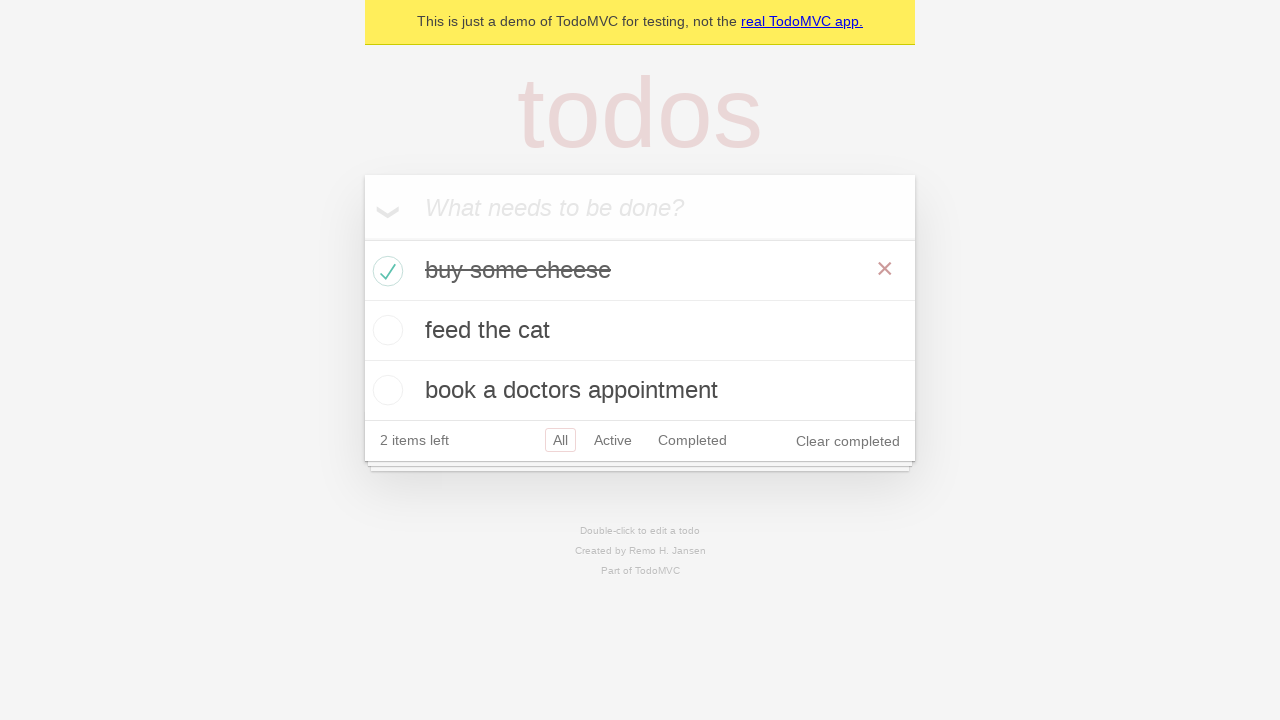

Clear completed button is now visible
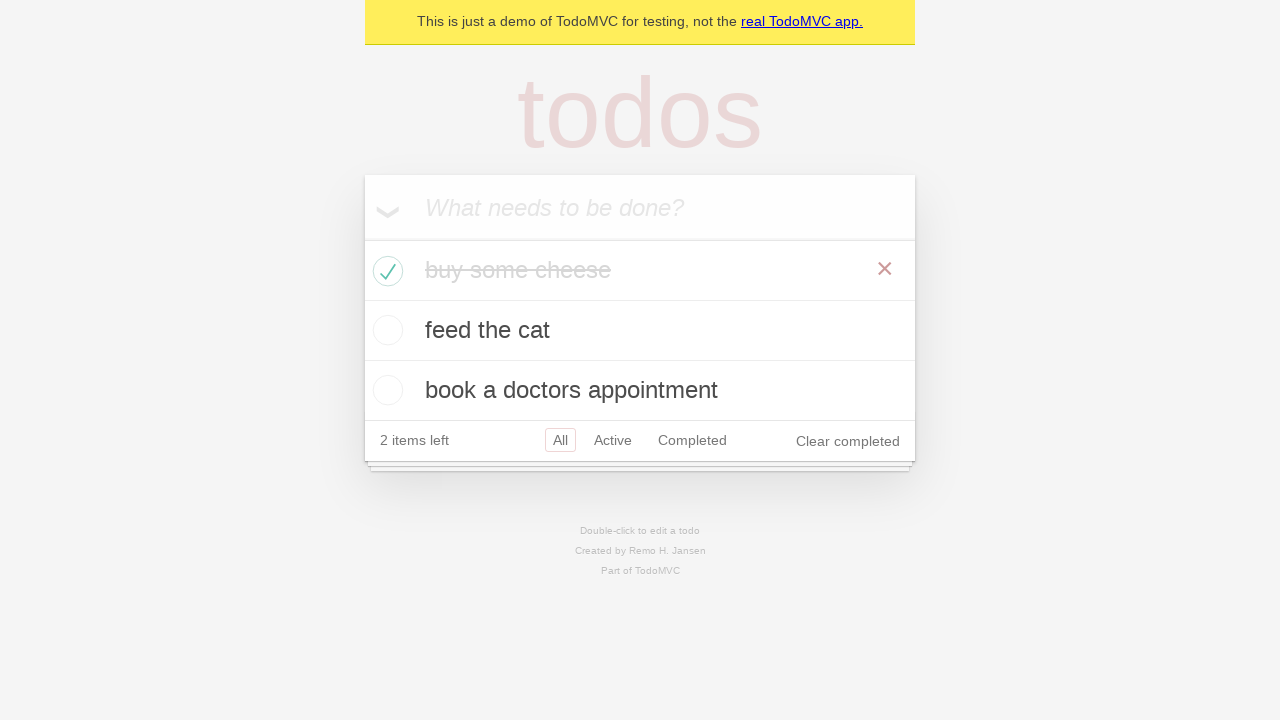

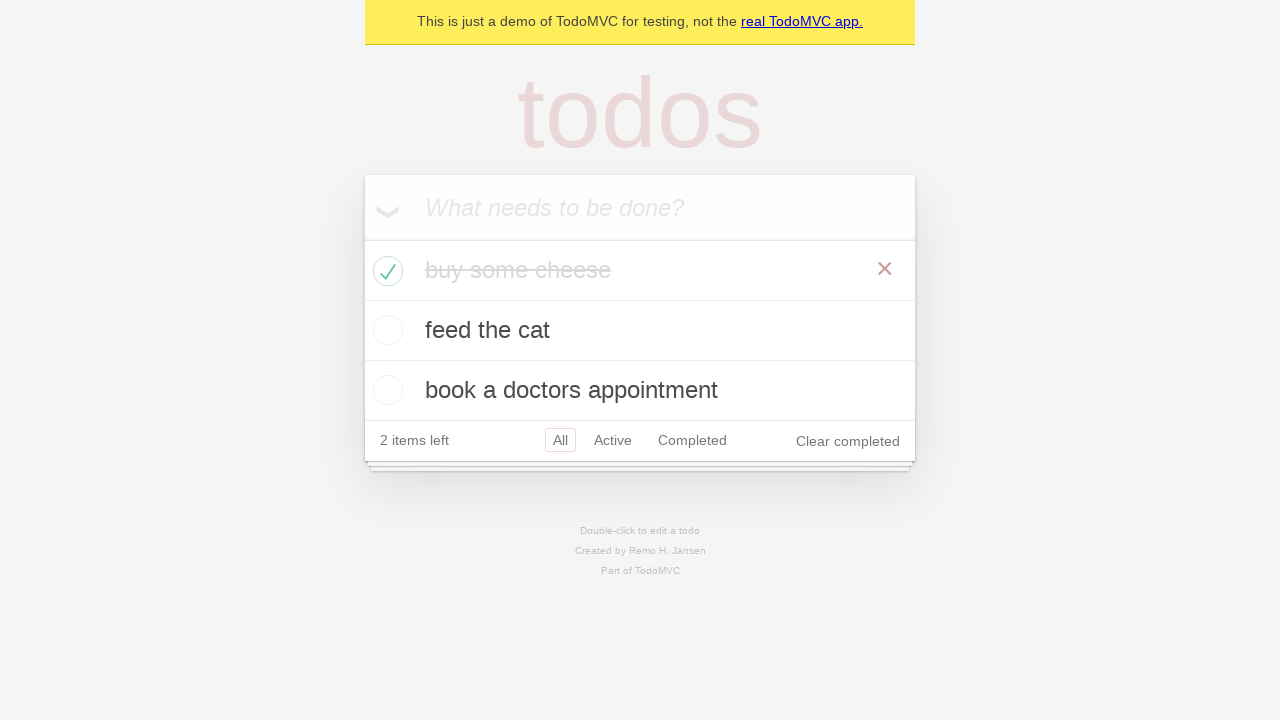